Tests jQuery UI drag and drop functionality by dragging an element to a drop target and then performing an offset drag

Starting URL: https://jqueryui.com/droppable/

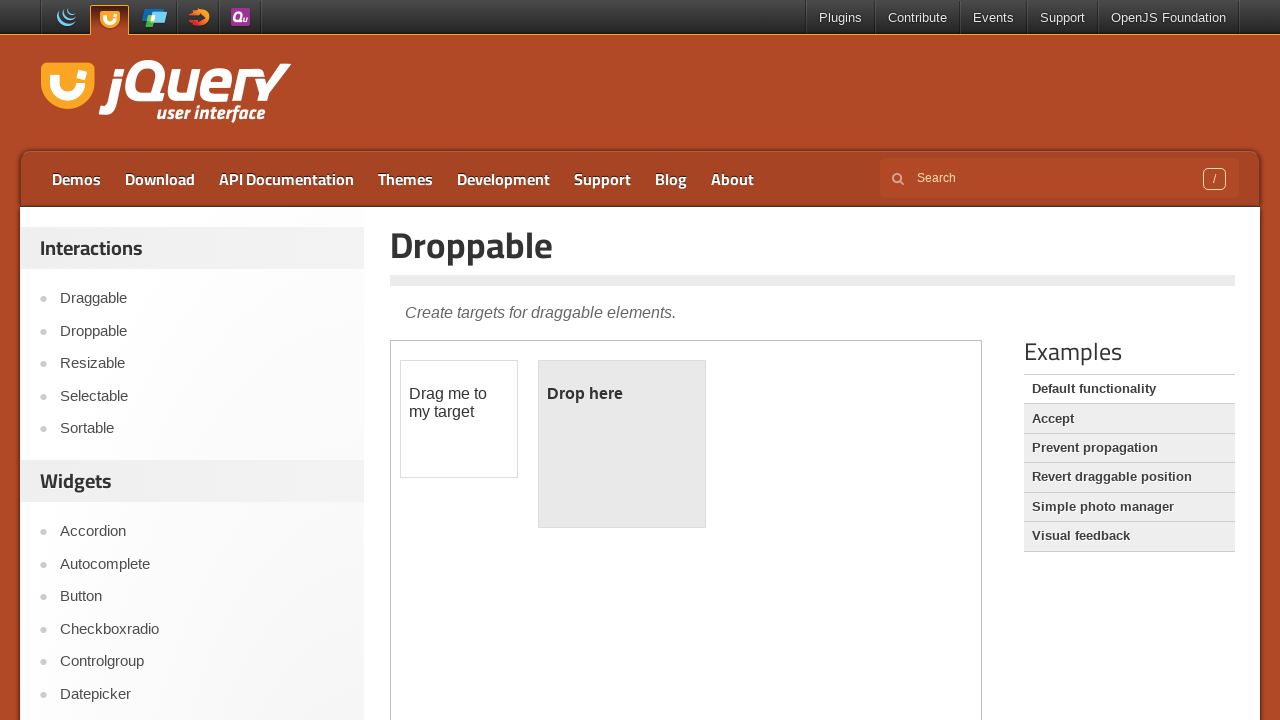

Located the demo iframe
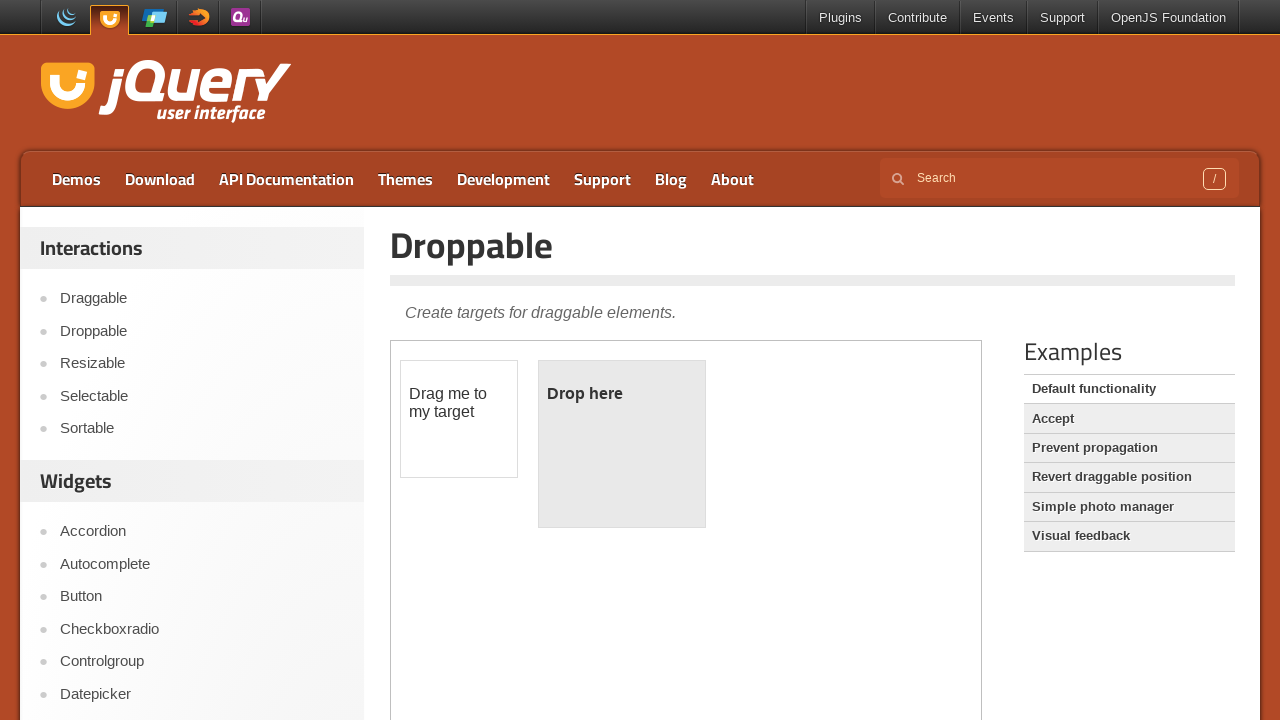

Located the draggable element
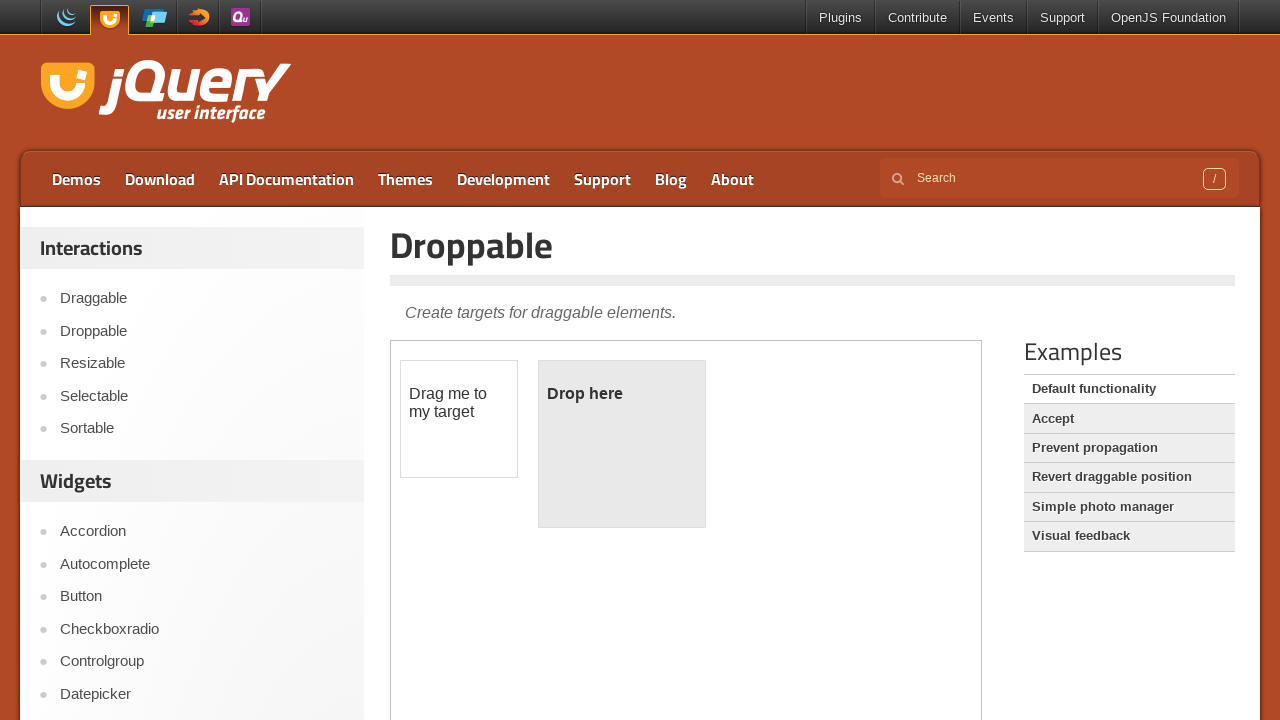

Located the droppable element
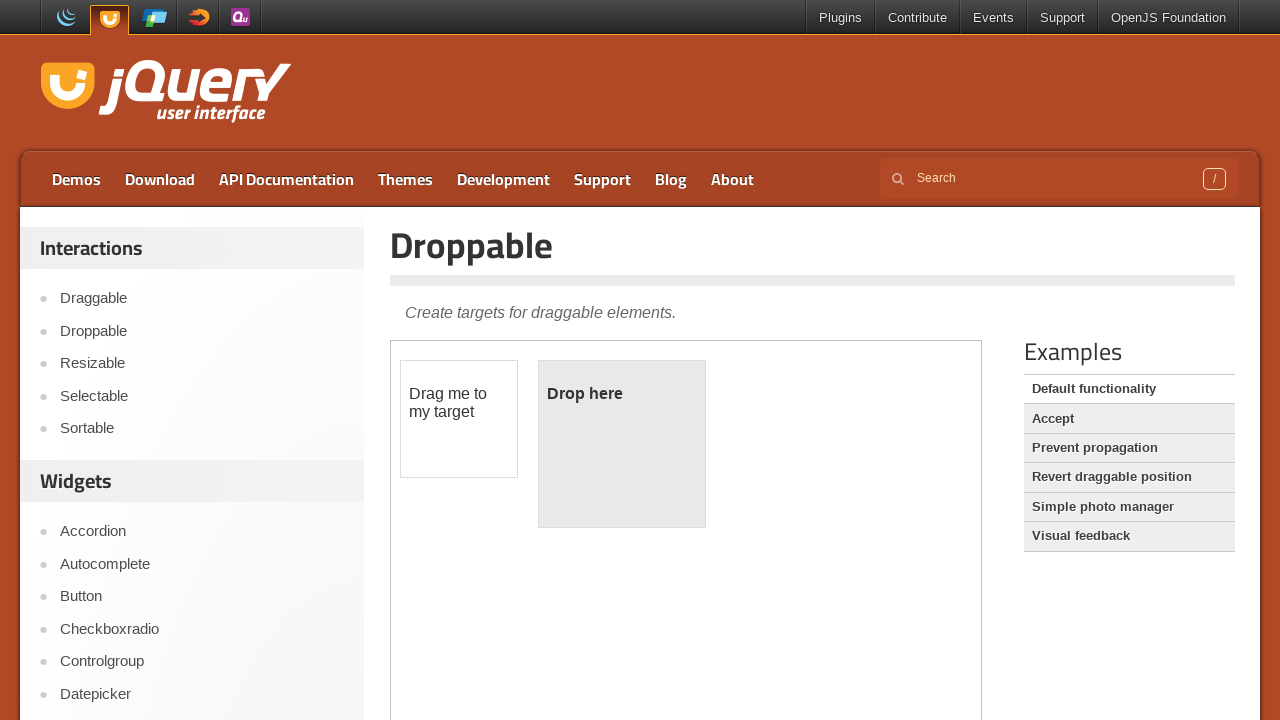

Dragged element to drop target at (622, 444)
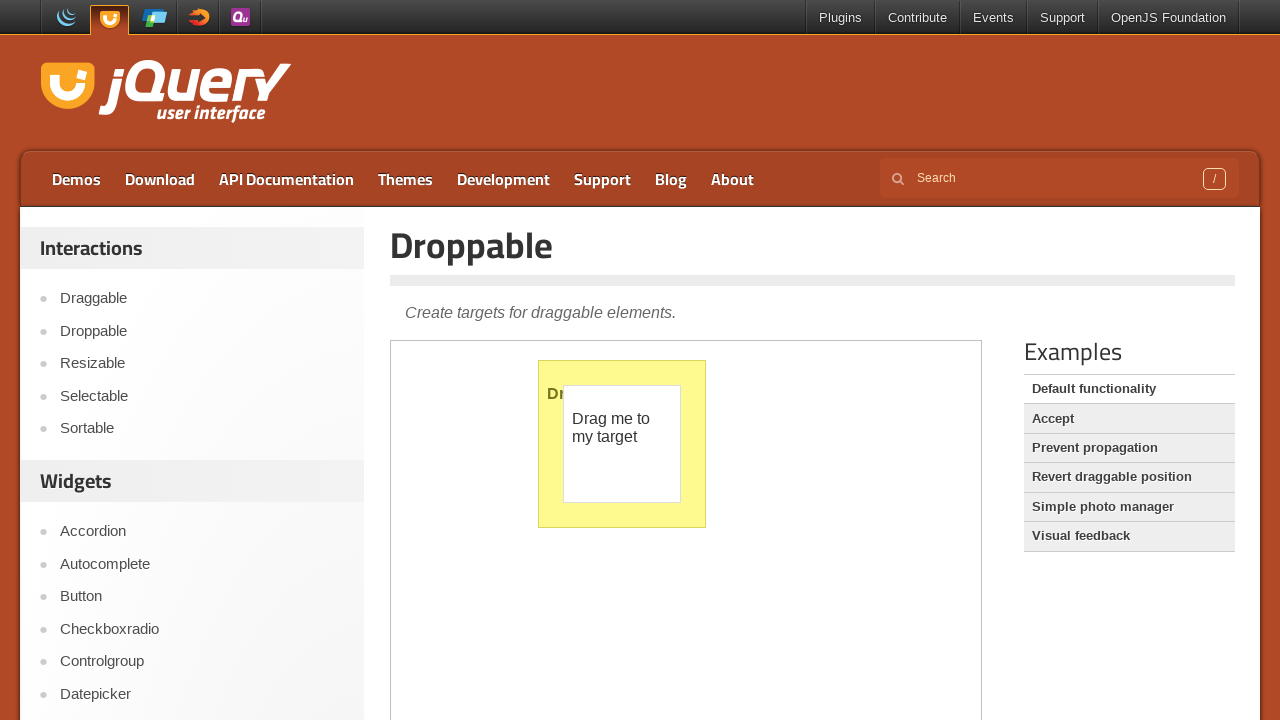

Retrieved bounding box of draggable element
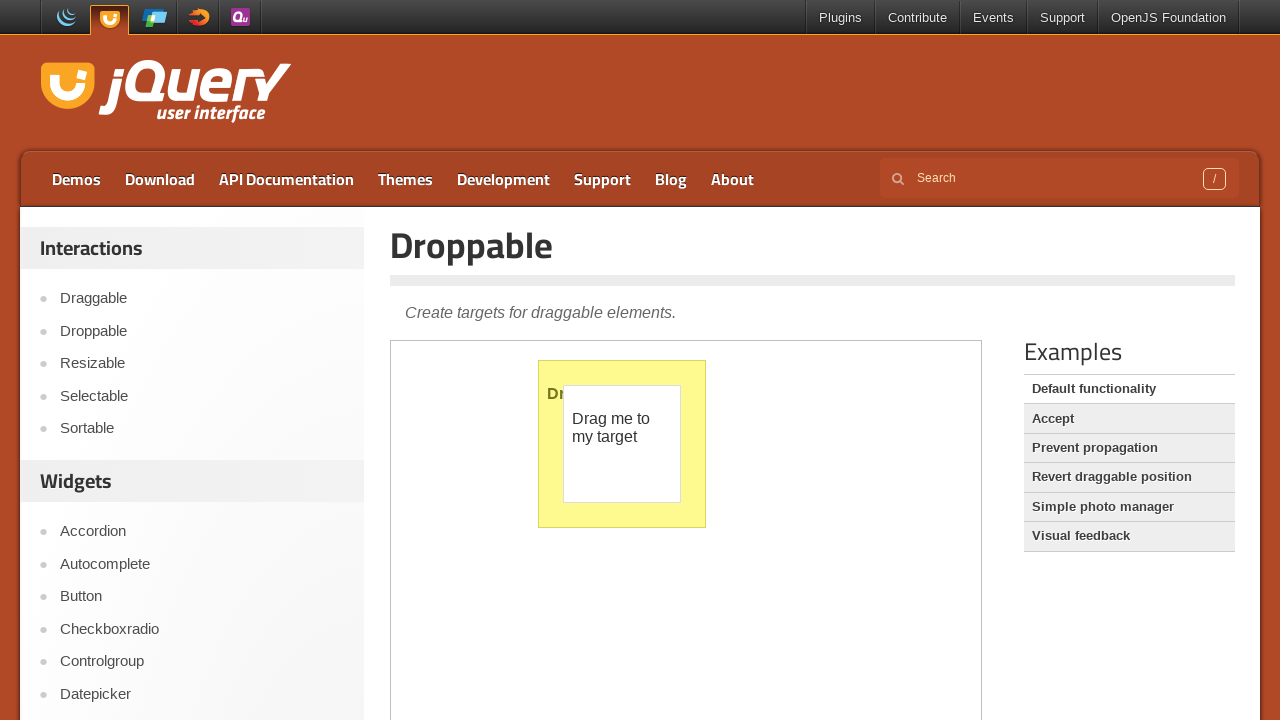

Moved mouse to center of draggable element at (622, 444)
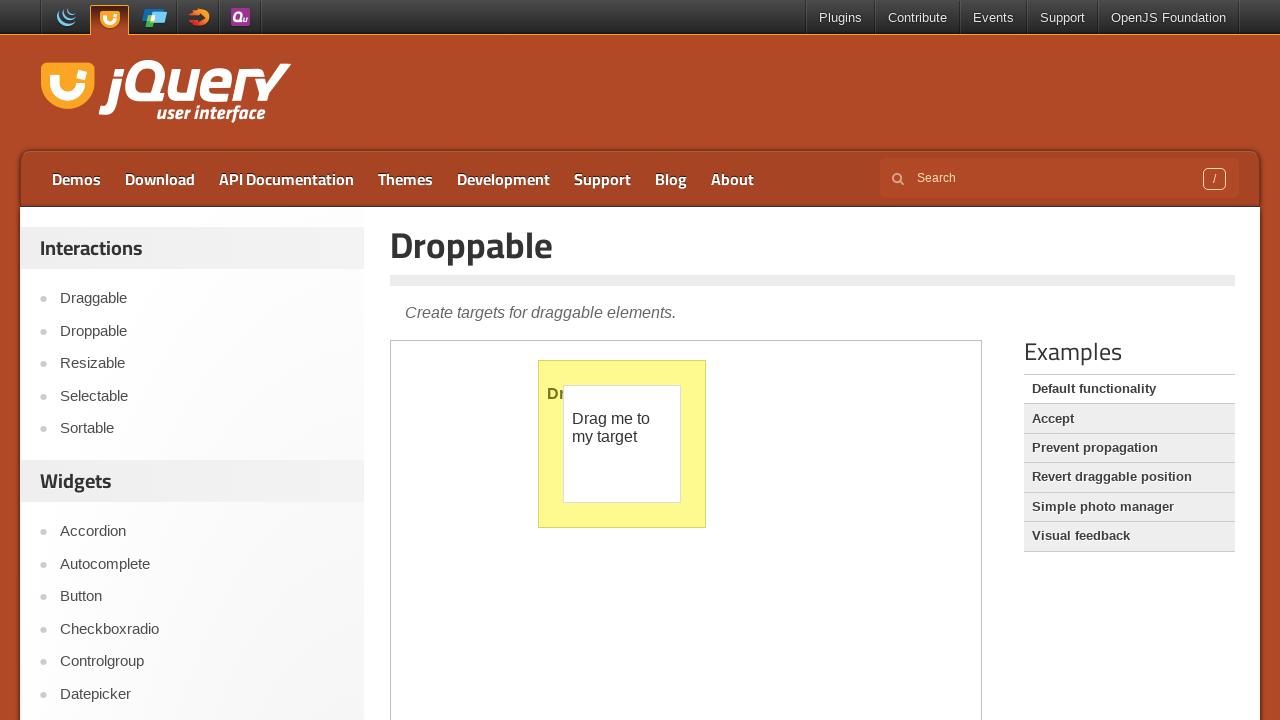

Pressed mouse button down at (622, 444)
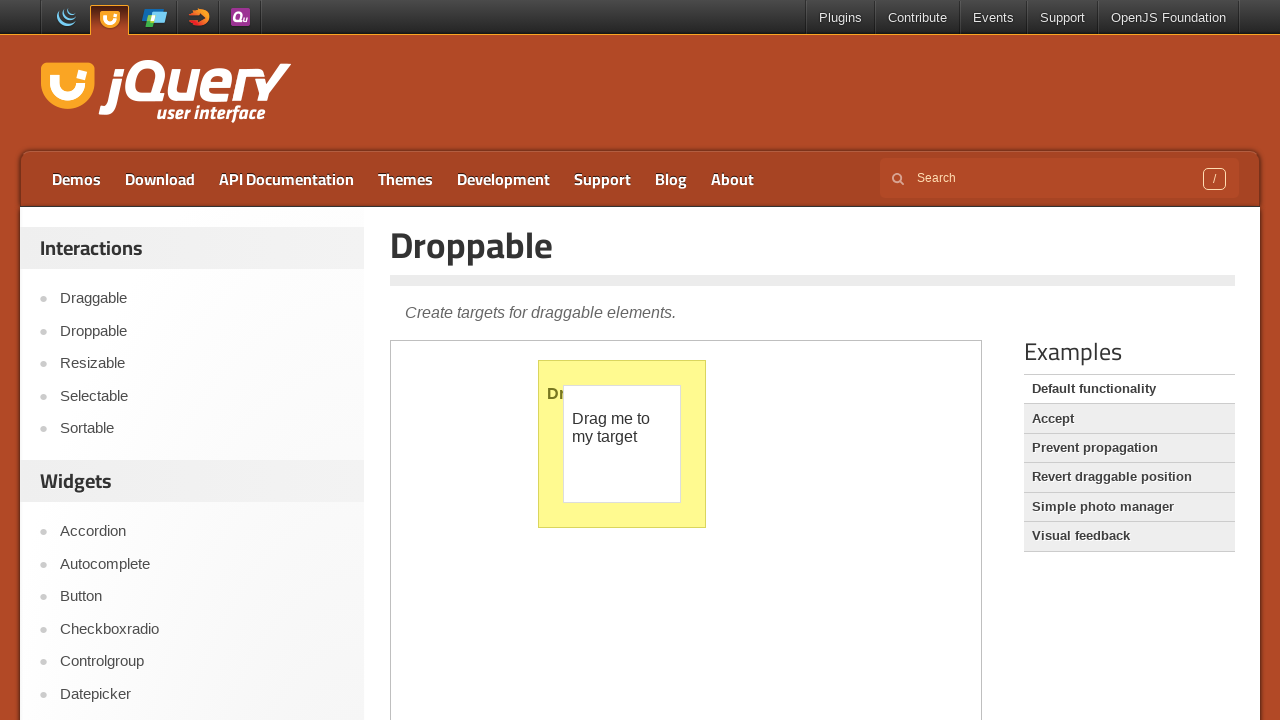

Moved mouse 20 pixels to the right with button held down at (642, 444)
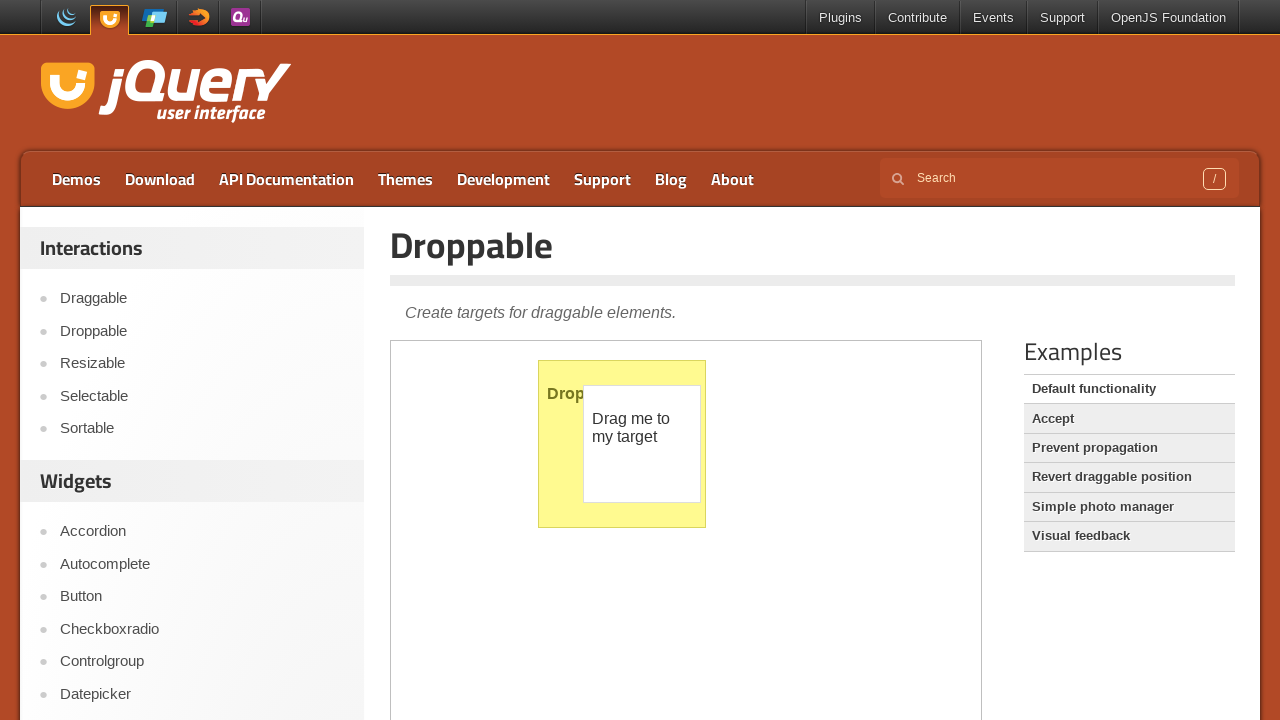

Released mouse button to complete offset drag at (642, 444)
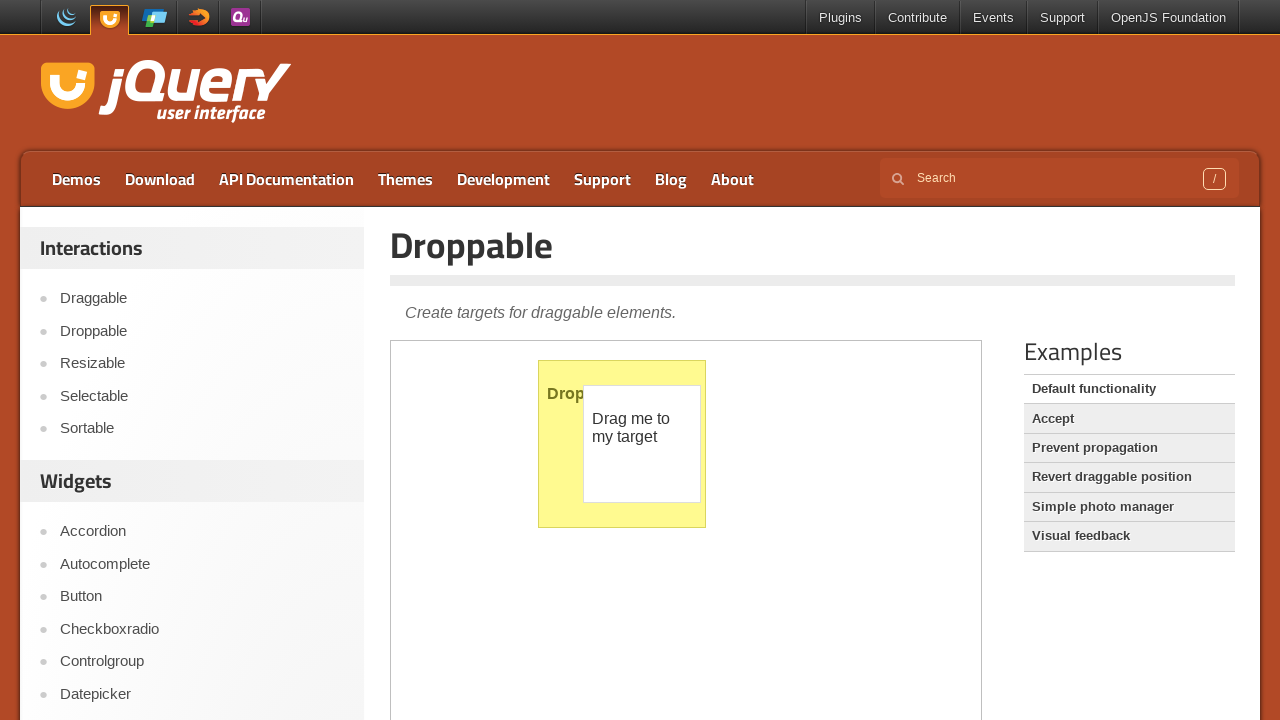

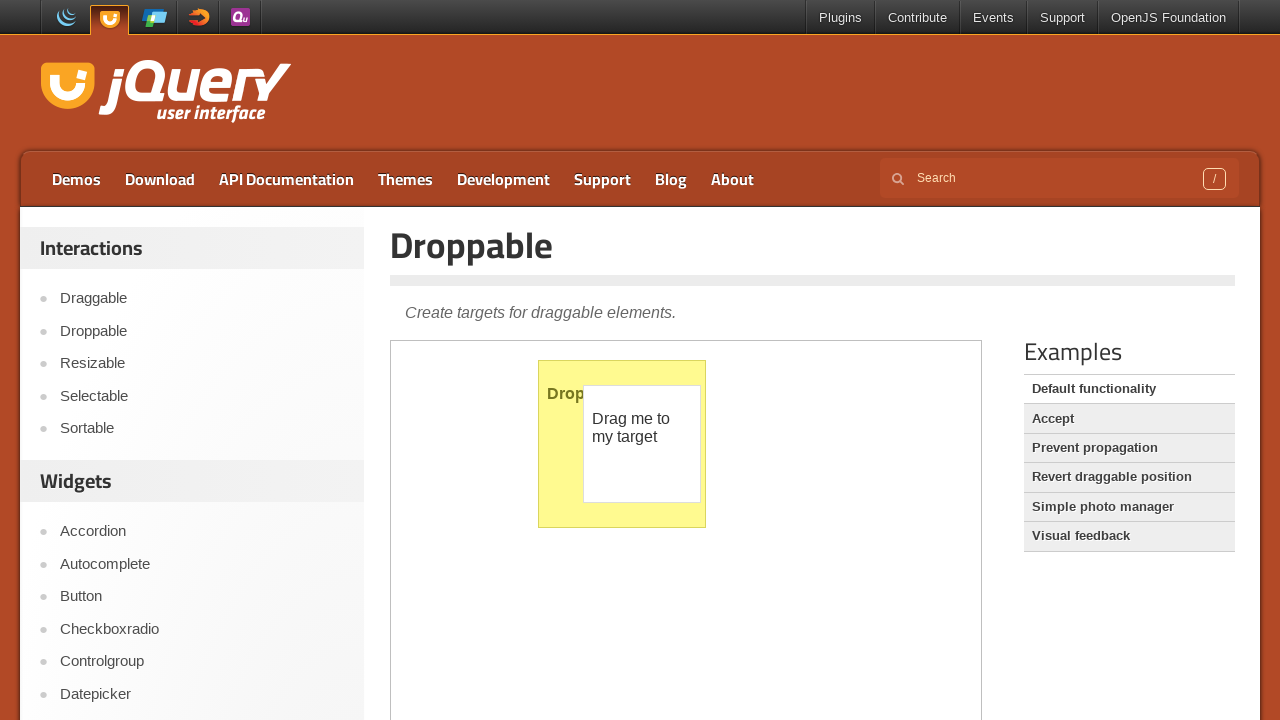